Tests a form submission on DemoQA by filling in name, email, and address fields then clicking submit

Starting URL: https://demoqa.com/text-box

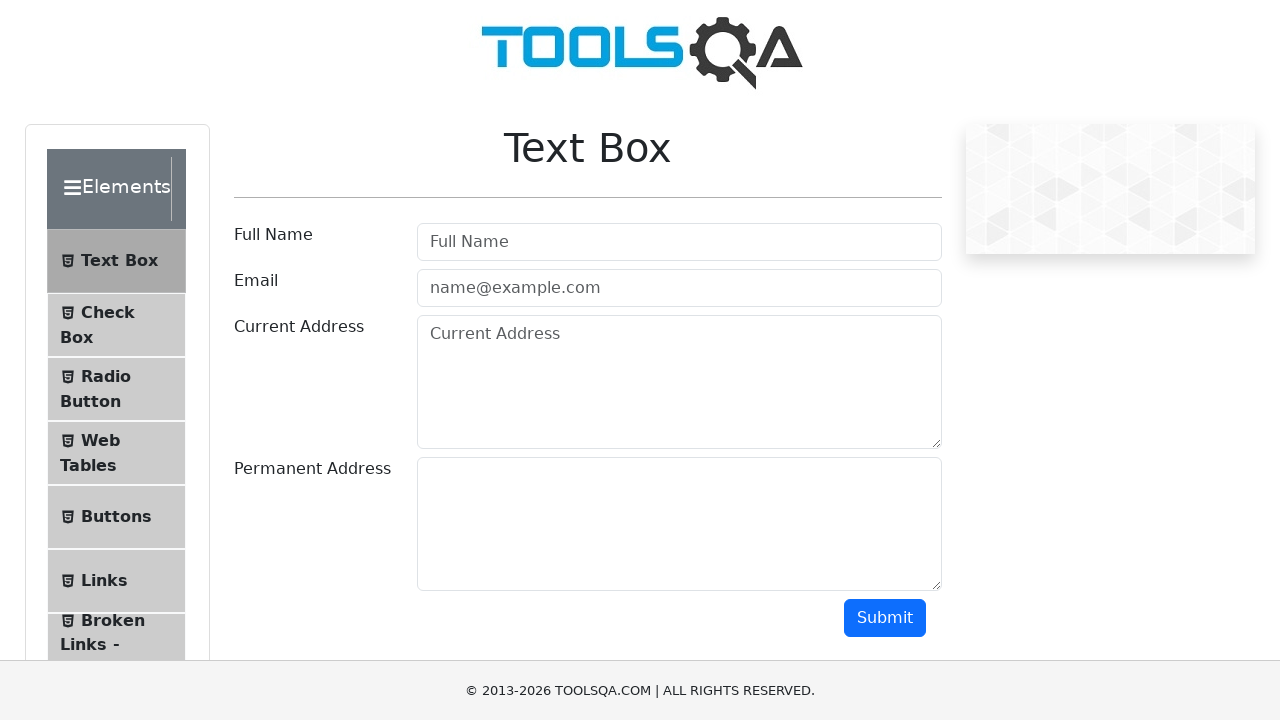

Filled name field with 'Ritu Pandey' on #userName
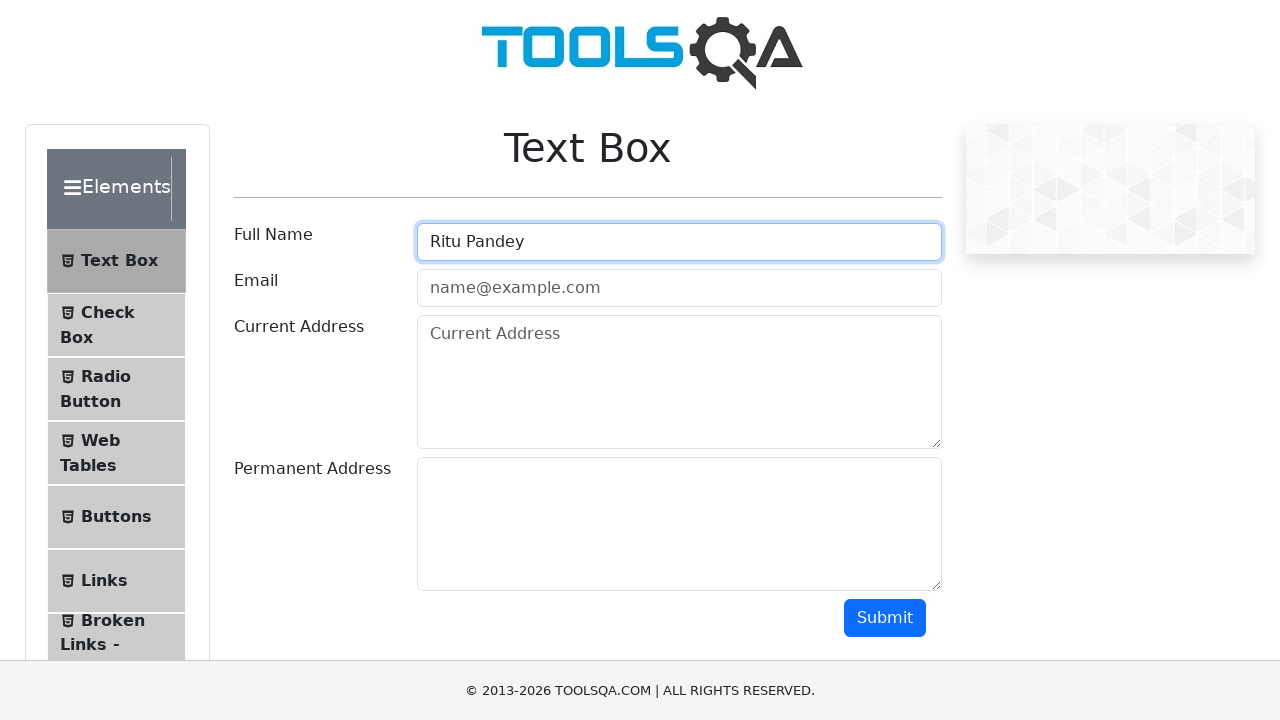

Filled email field with 'rtup13@gmail.com' on input[placeholder='name@example.com']
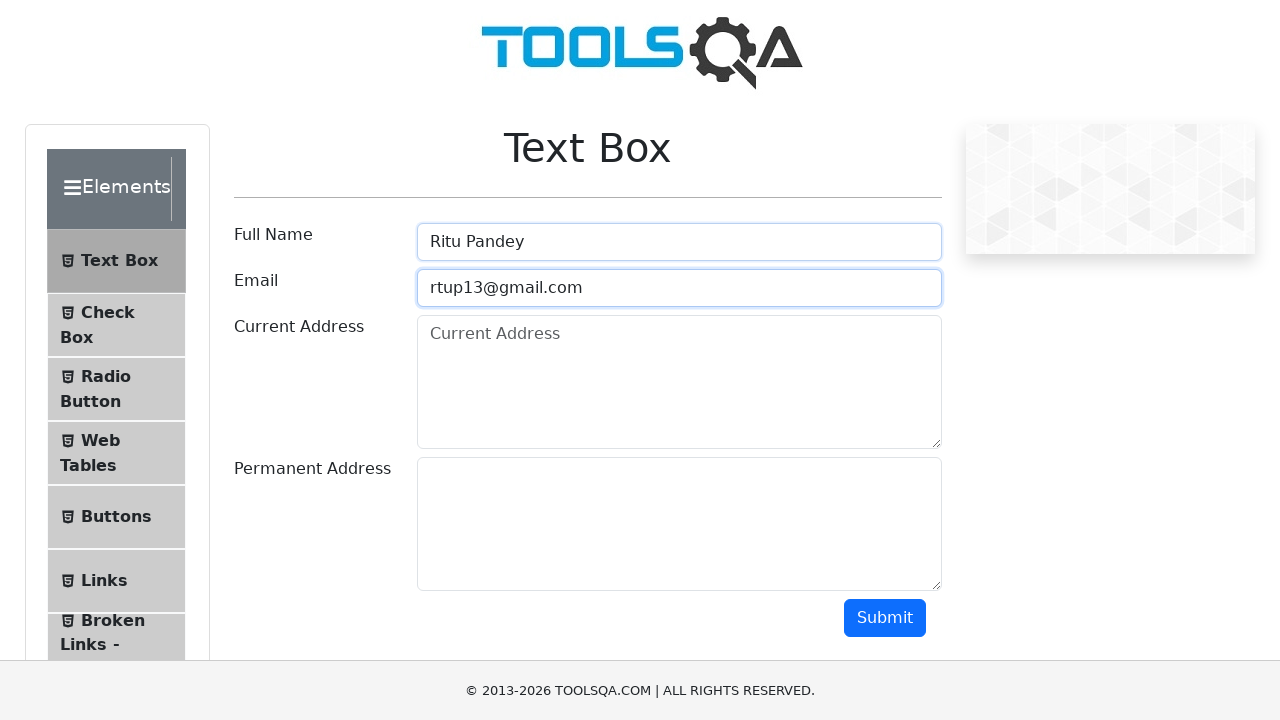

Filled current address field with 'gorakhpur' on #currentAddress
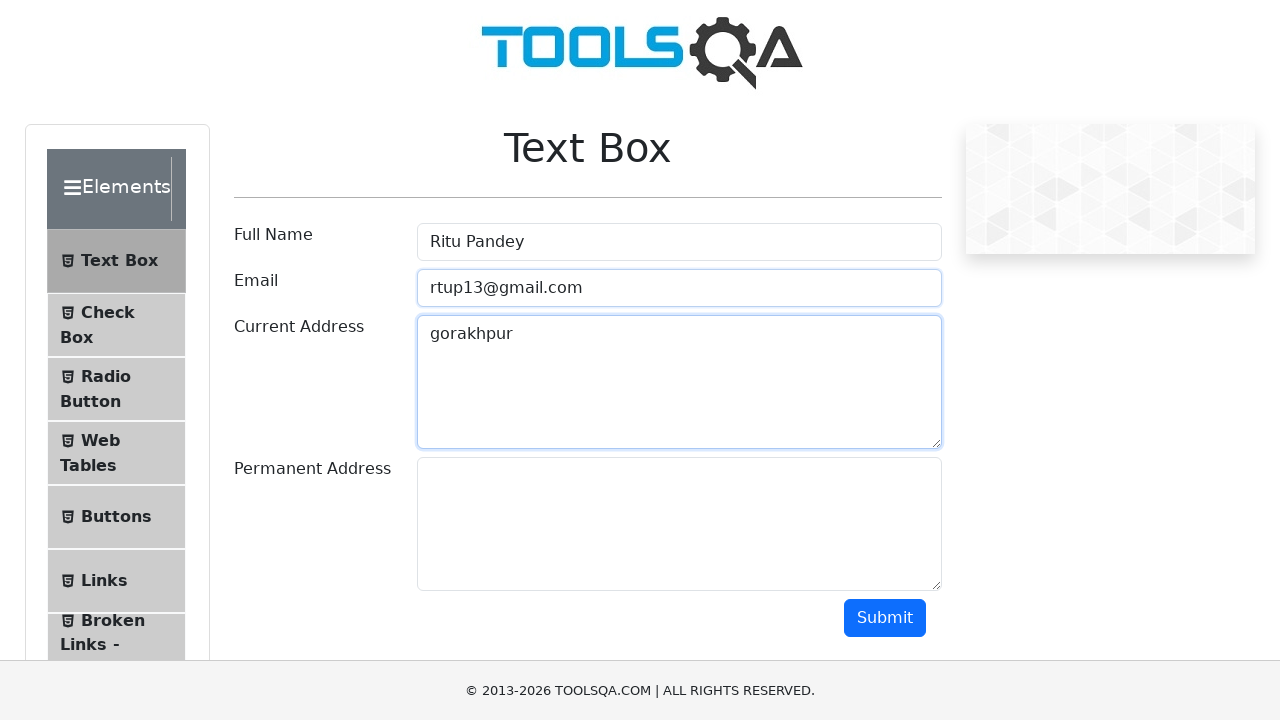

Filled permanent address field with 'gorakhpur' on #permanentAddress
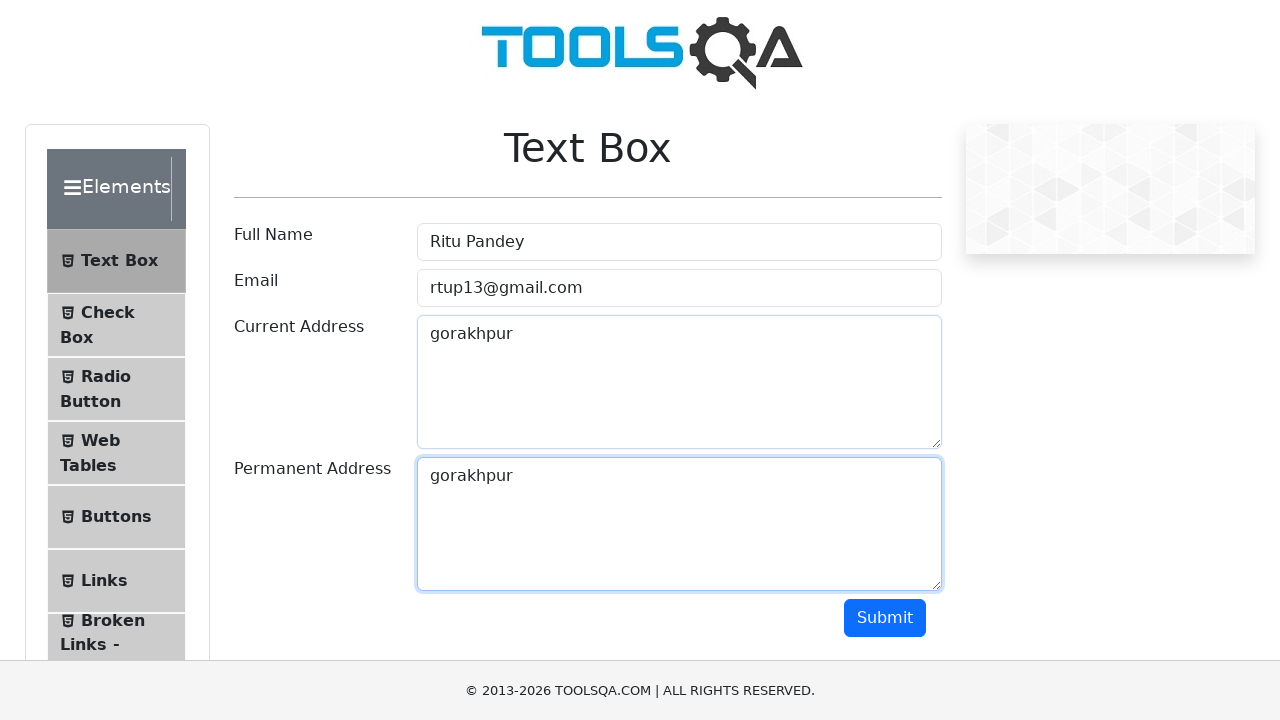

Clicked submit button to submit form at (885, 618) on #submit
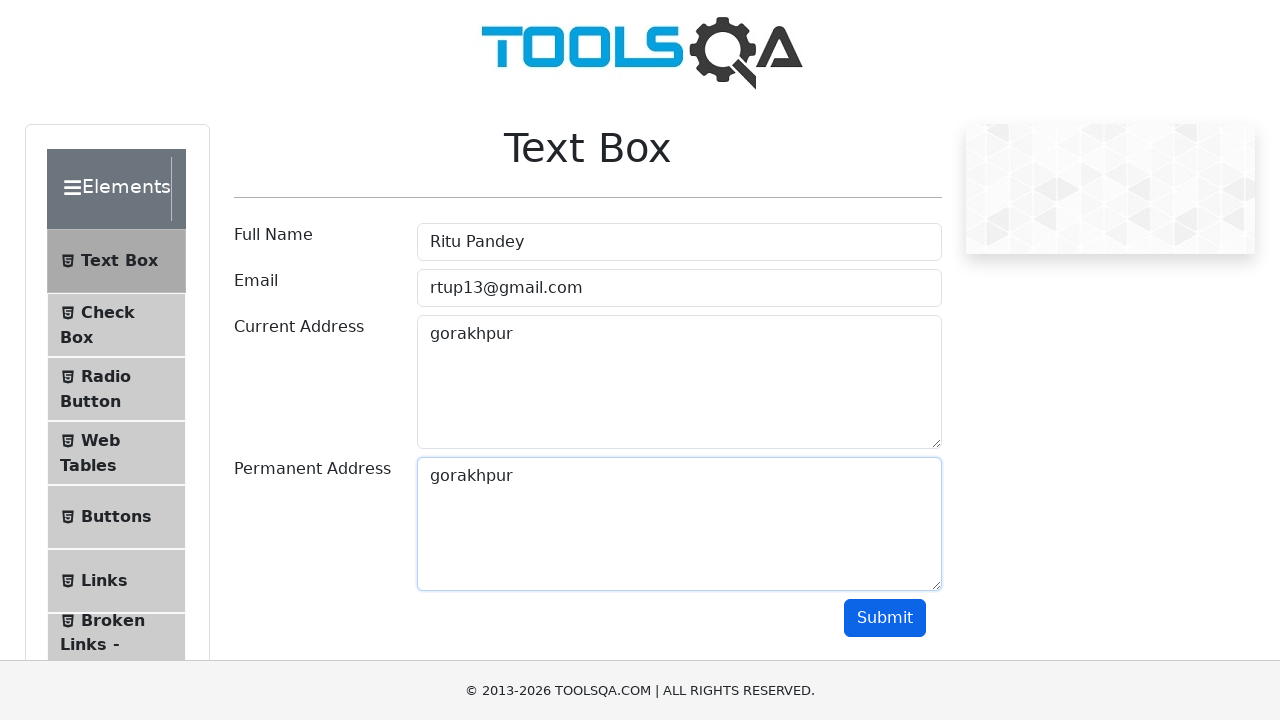

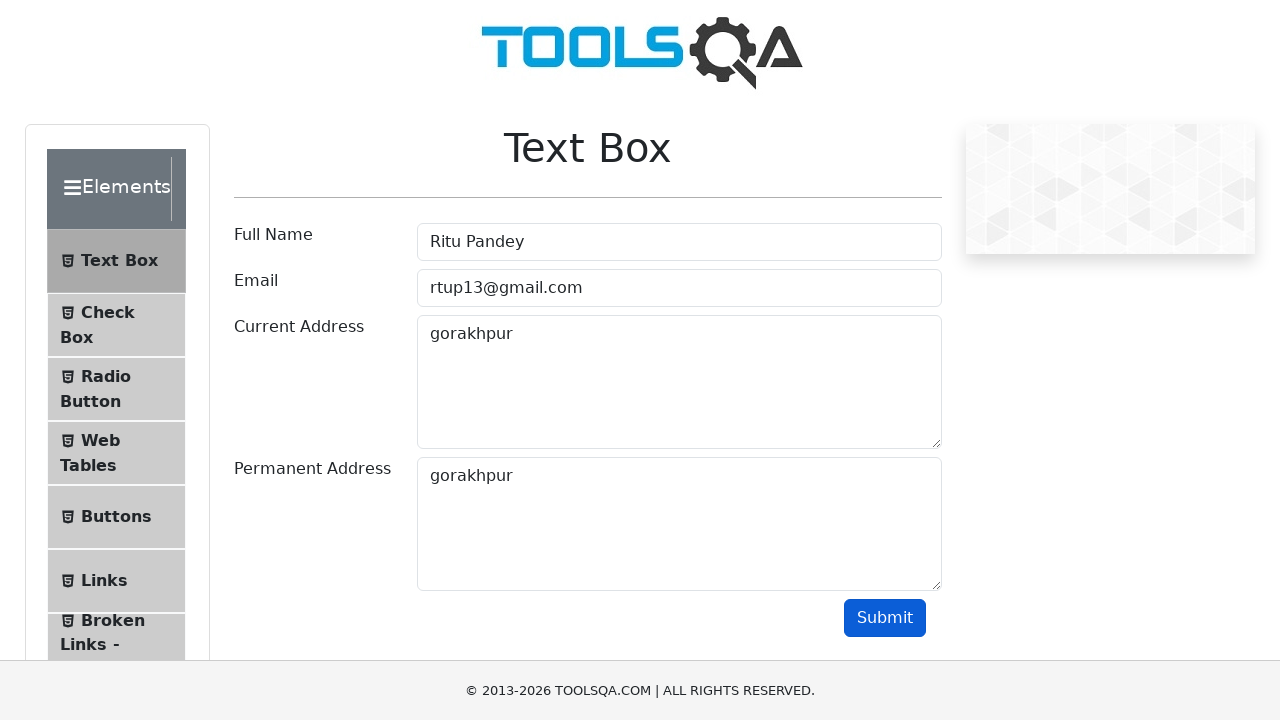